Navigates to El País homepage, clicks on the "Opinión" (Opinion) section link from the main menu, and verifies that articles are displayed in the opinion section.

Starting URL: https://elpais.com

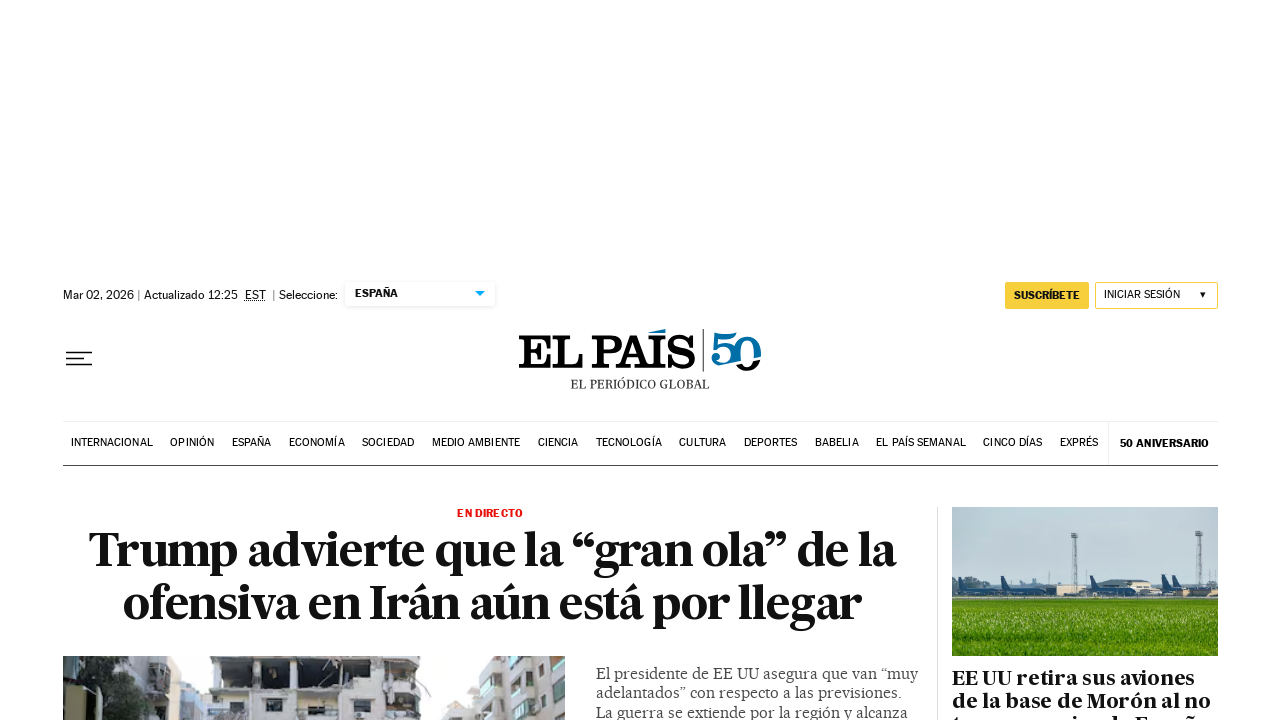

Navigated to El País homepage
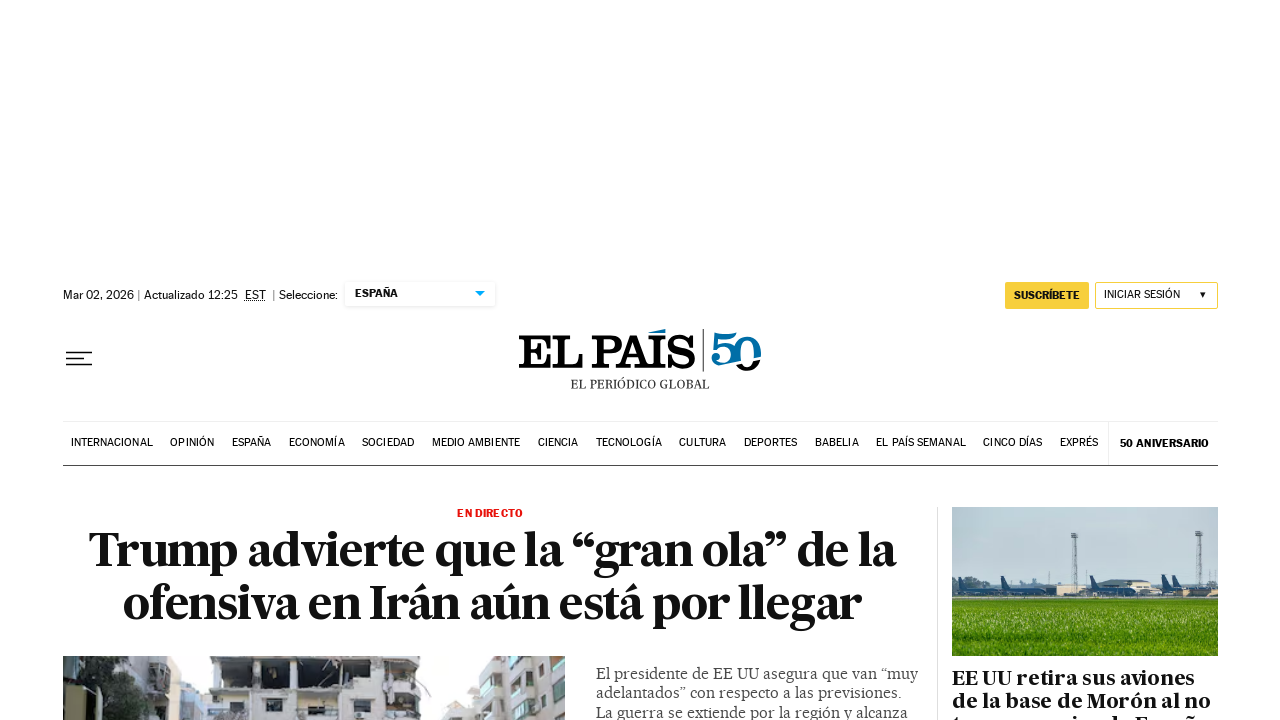

Clicked on the 'Opinión' (Opinion) section link in the main menu at (192, 443) on a[cmp-ltrk='portada_menu']:has-text('Opinión')
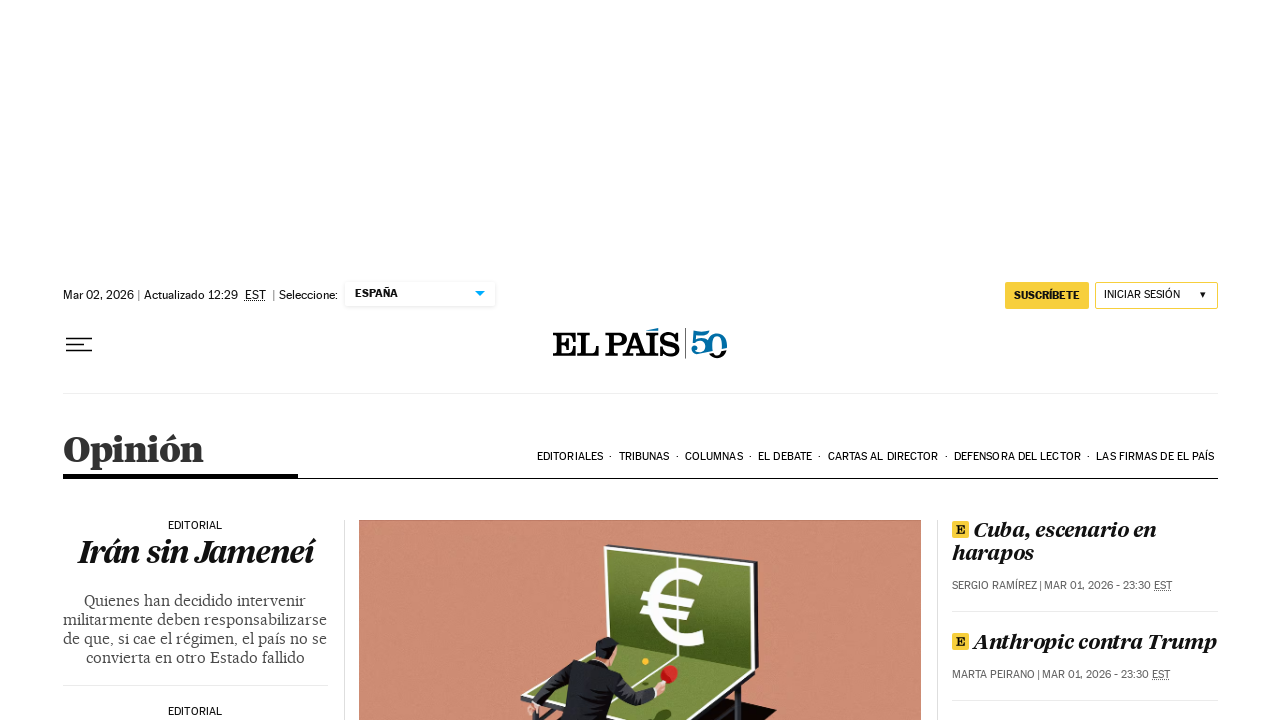

Opinion section articles loaded
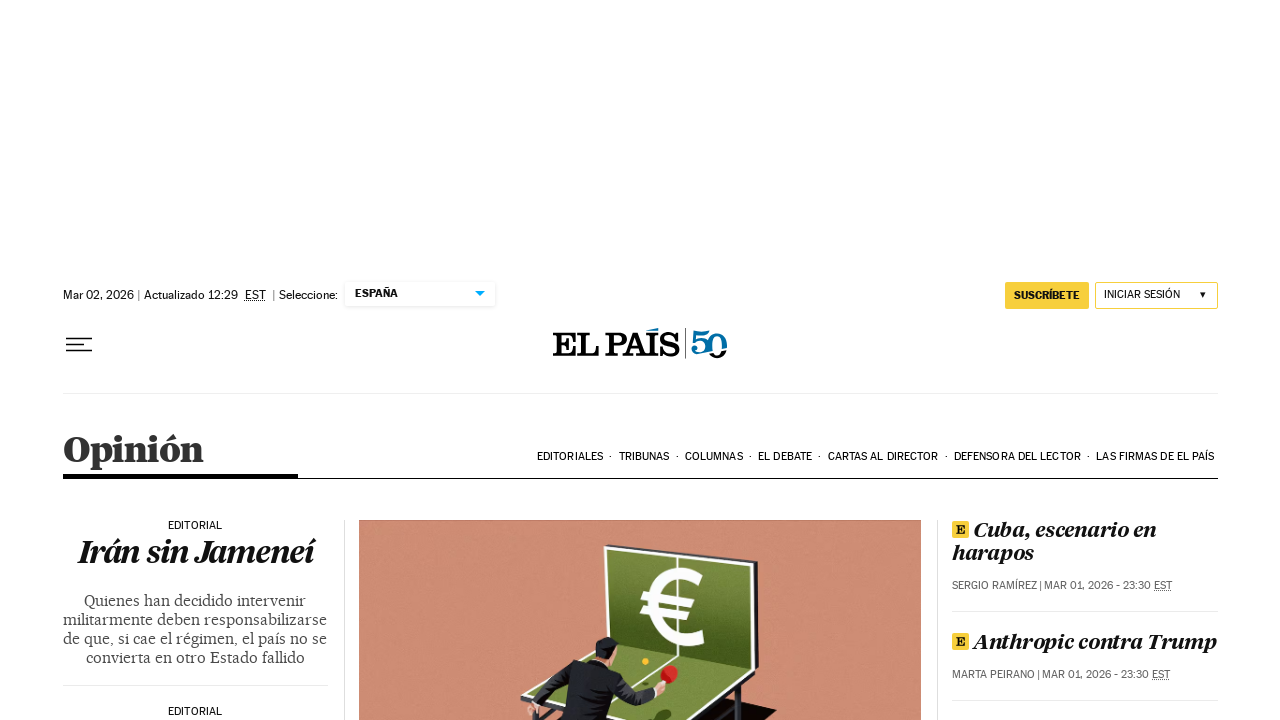

Verified that articles with titles are displayed in the opinion section
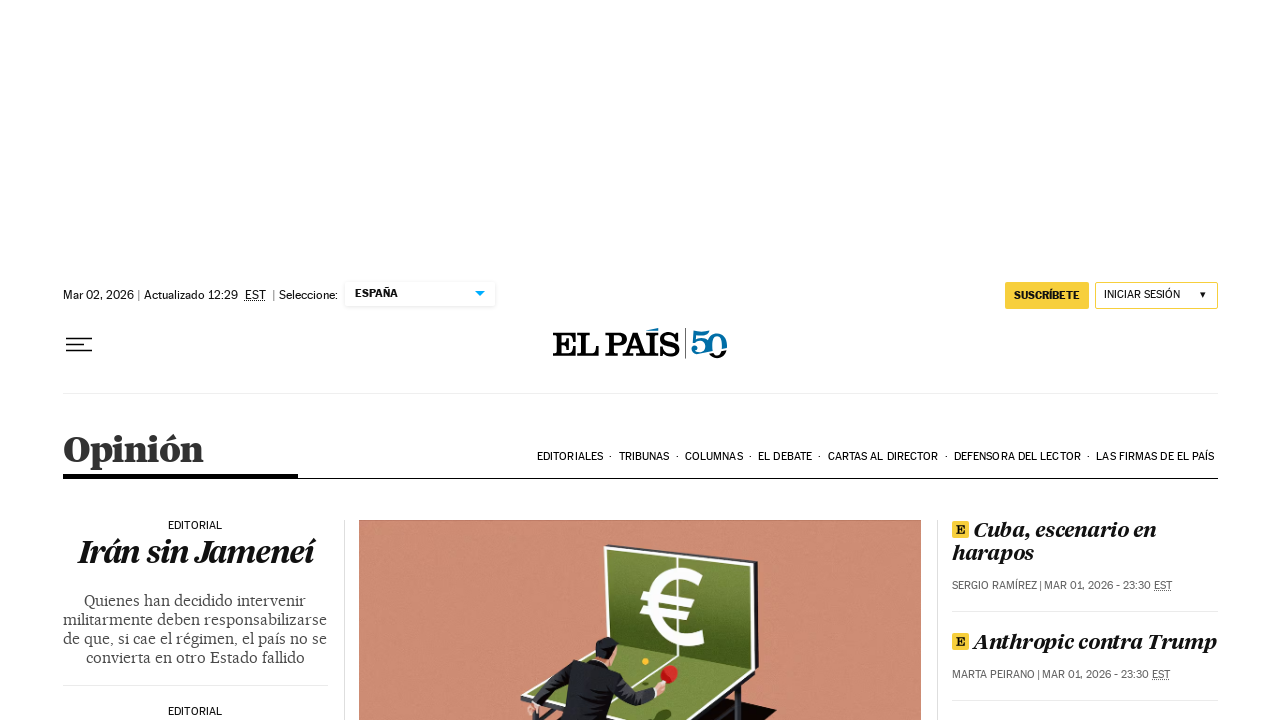

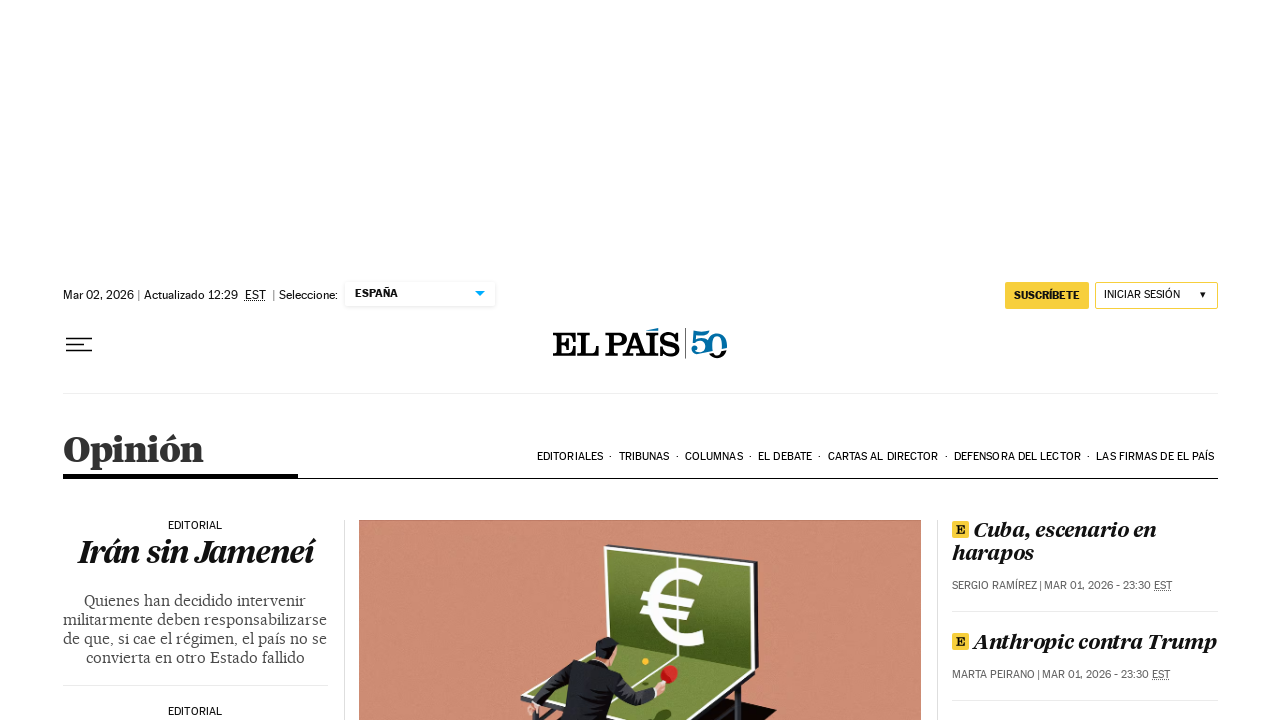